Tests various button interactions on LeafGround's button practice page, including clicking buttons, navigating back, checking button states, and verifying button properties like position and color.

Starting URL: https://leafground.com/button.xhtml

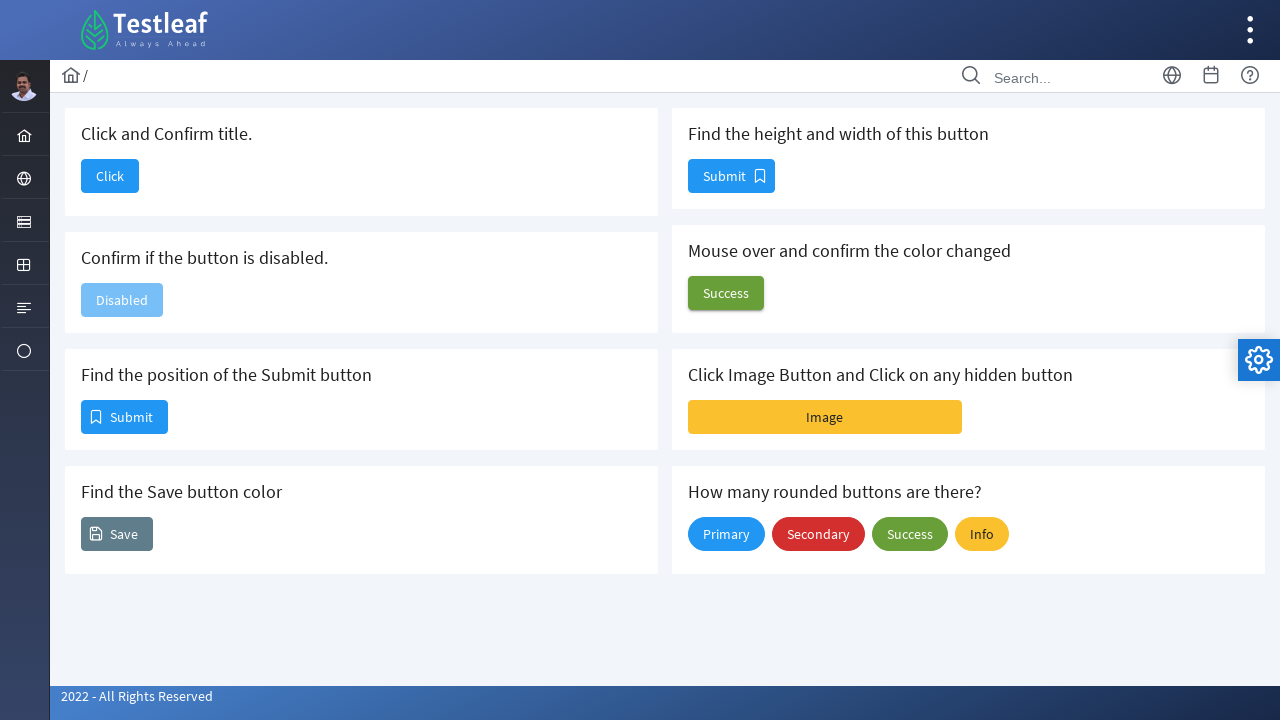

Clicked the 'Click' button at (110, 176) on xpath=//span[text()='Click']
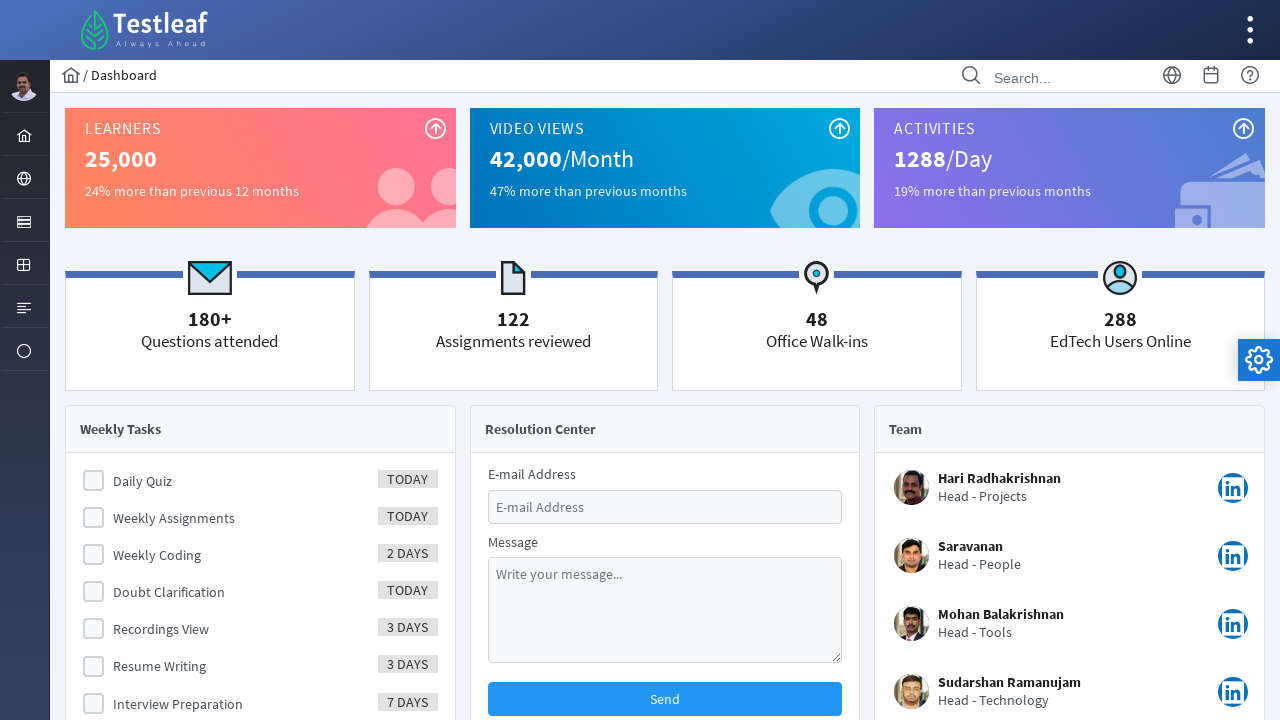

Retrieved page title: Dashboard
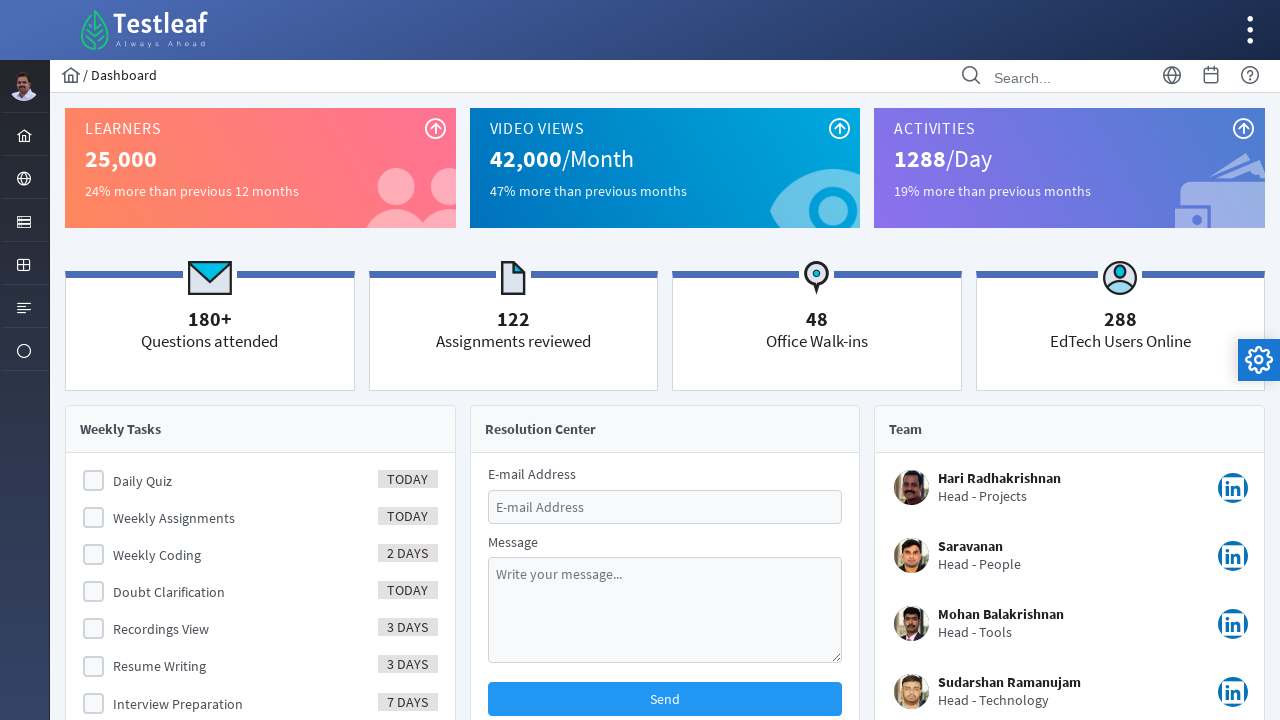

Verified page title contains 'Dashboard'
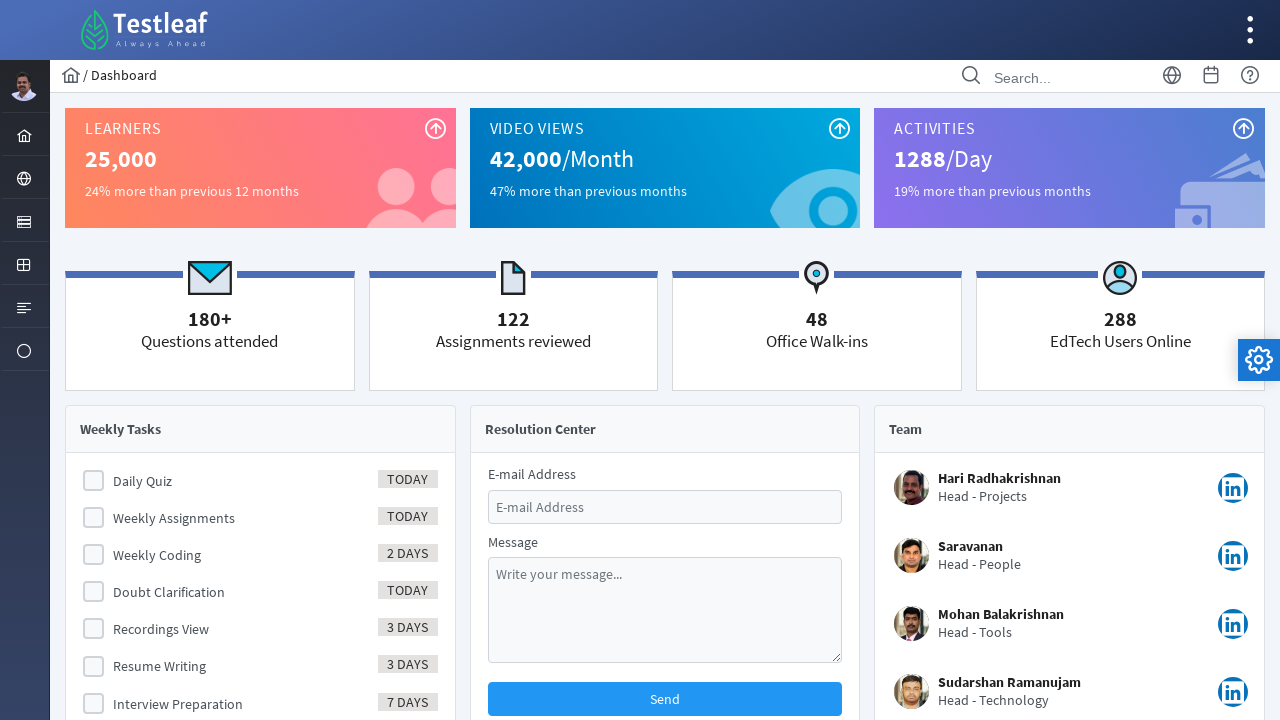

Navigated back to the button page
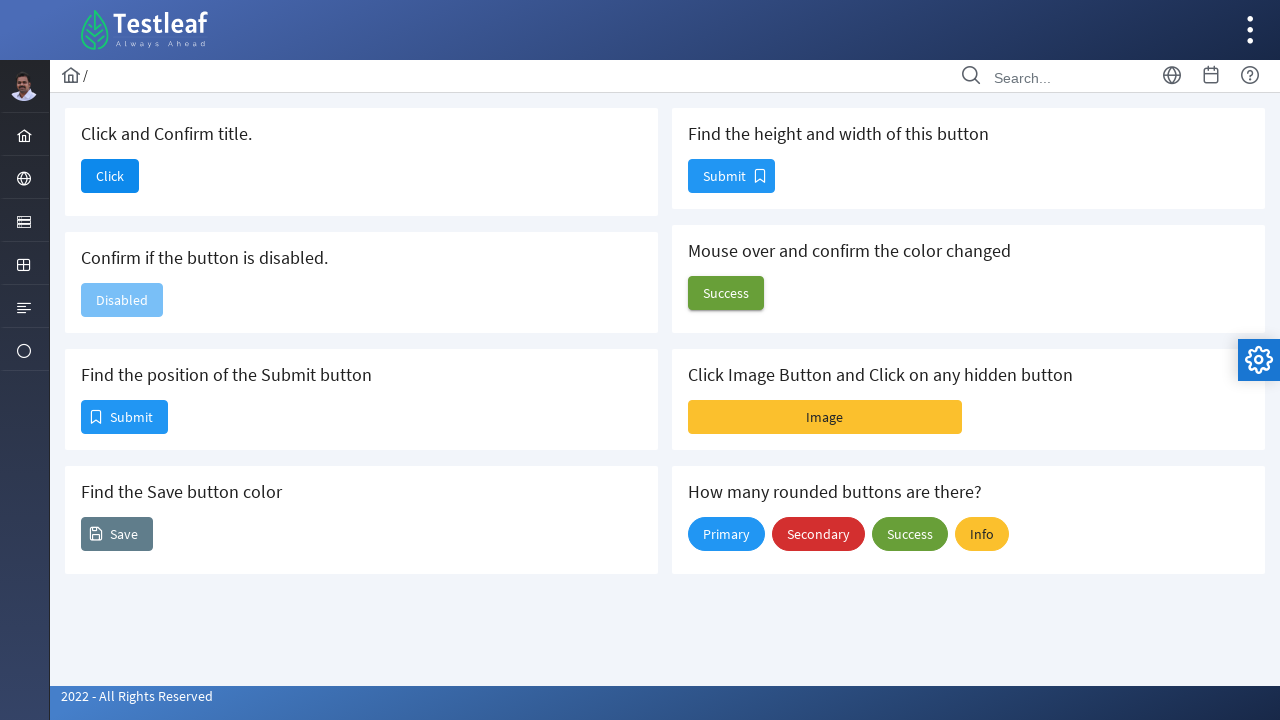

Located the disabled button element
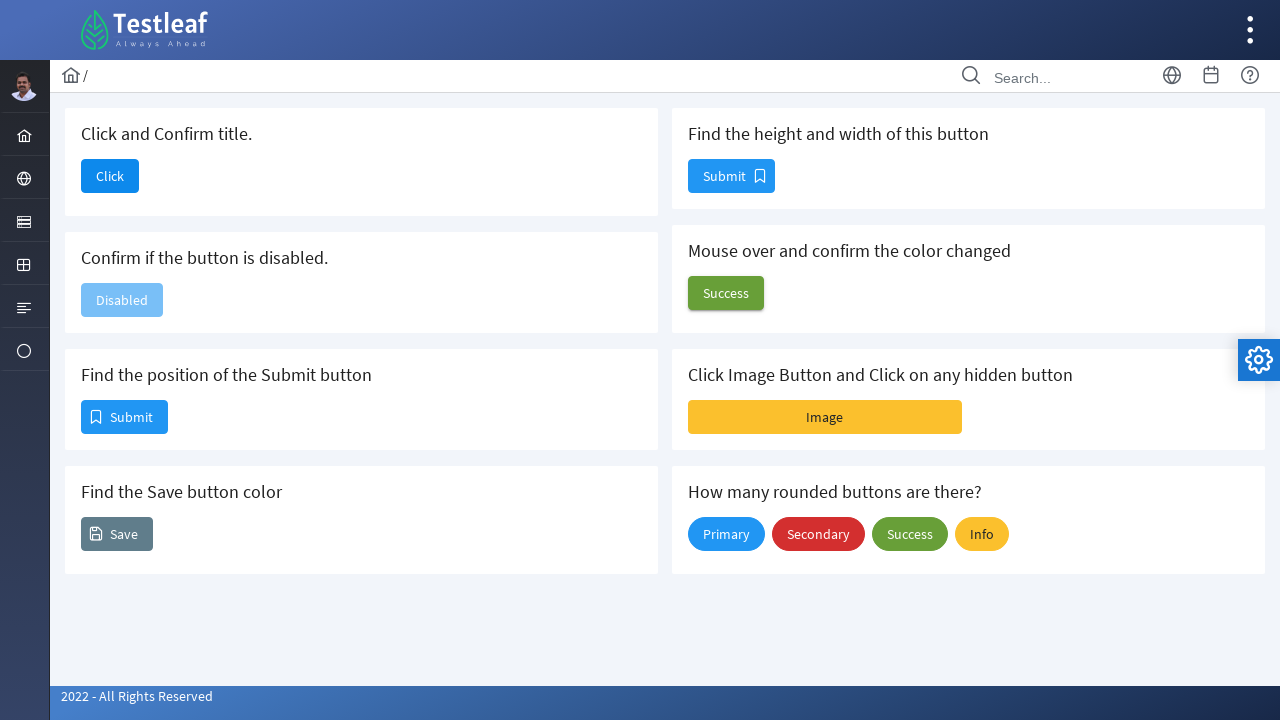

Checked if button is enabled: False
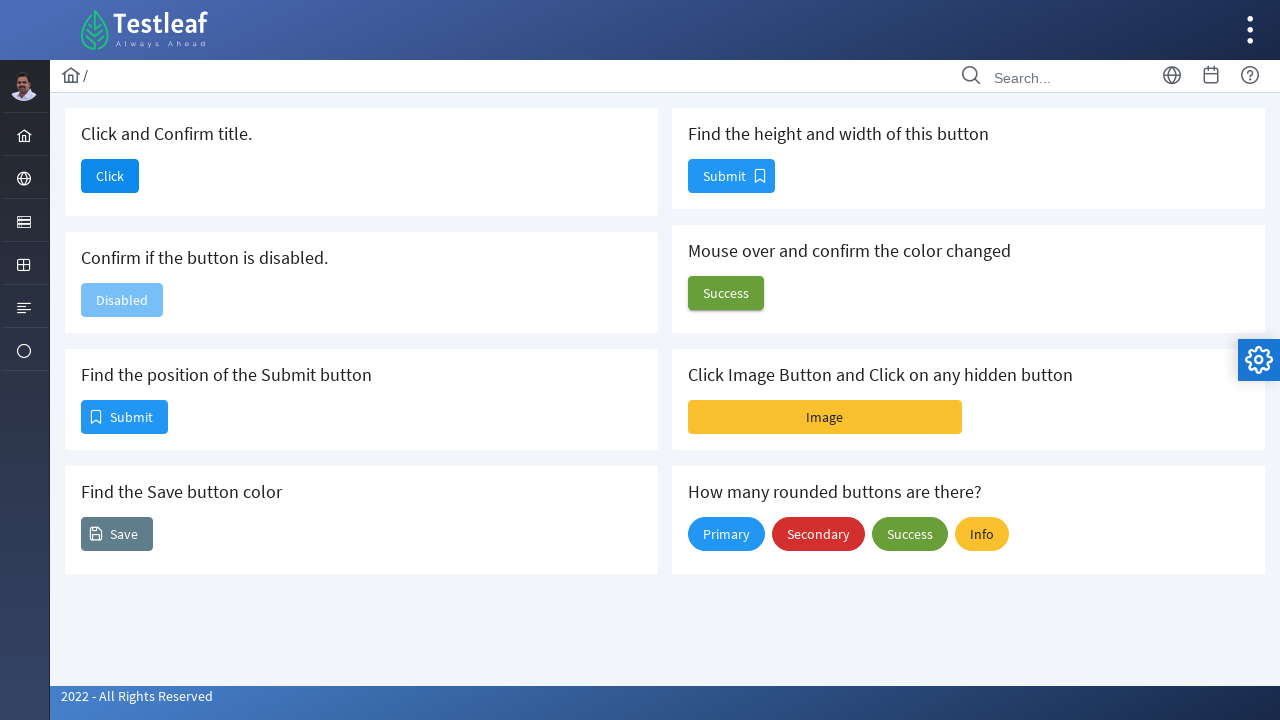

Located the first Submit button
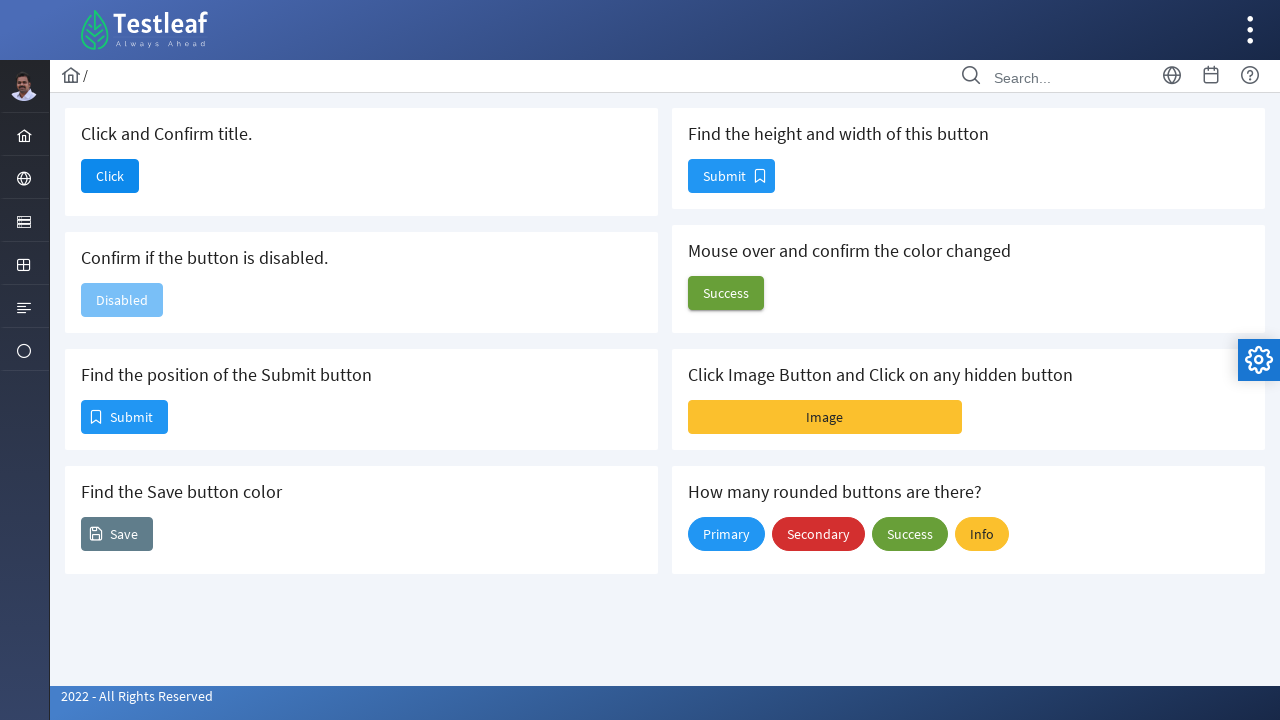

Retrieved button position: x=82, y=401
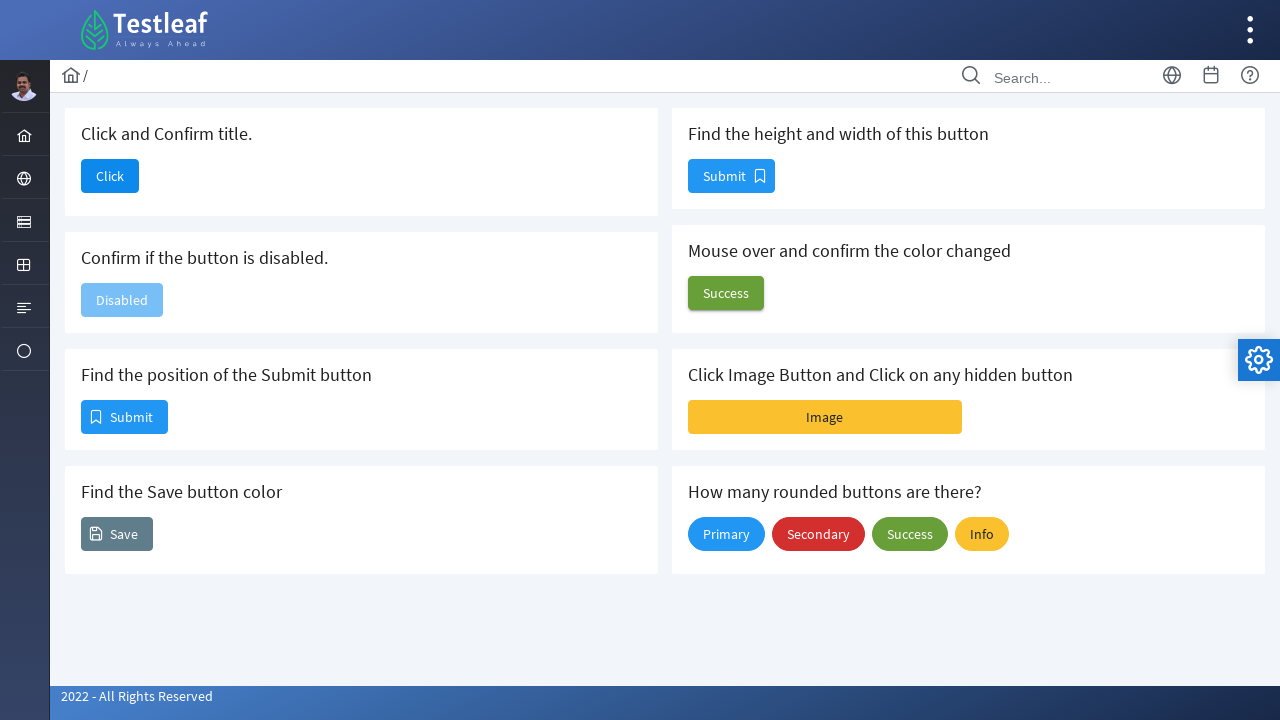

Retrieved button text: Submit
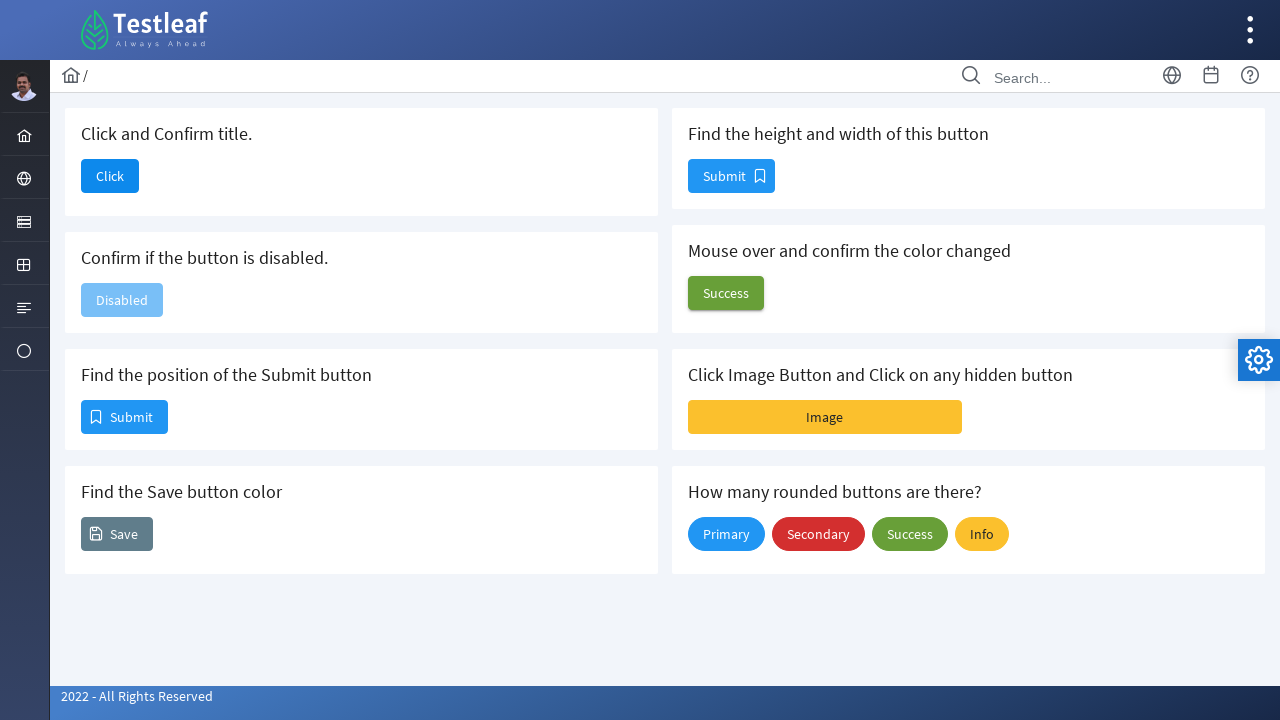

Clicked the first Submit button at (124, 417) on (//span[text()='Submit'])[1]
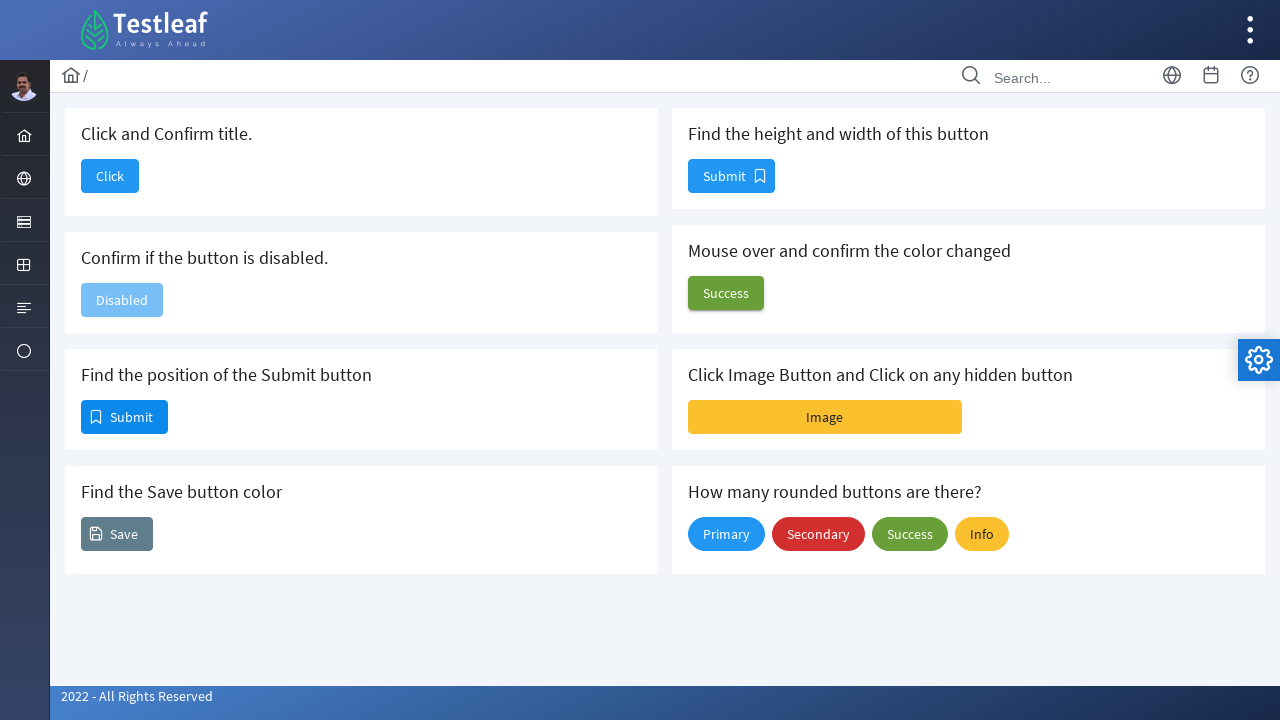

Located the second Submit button
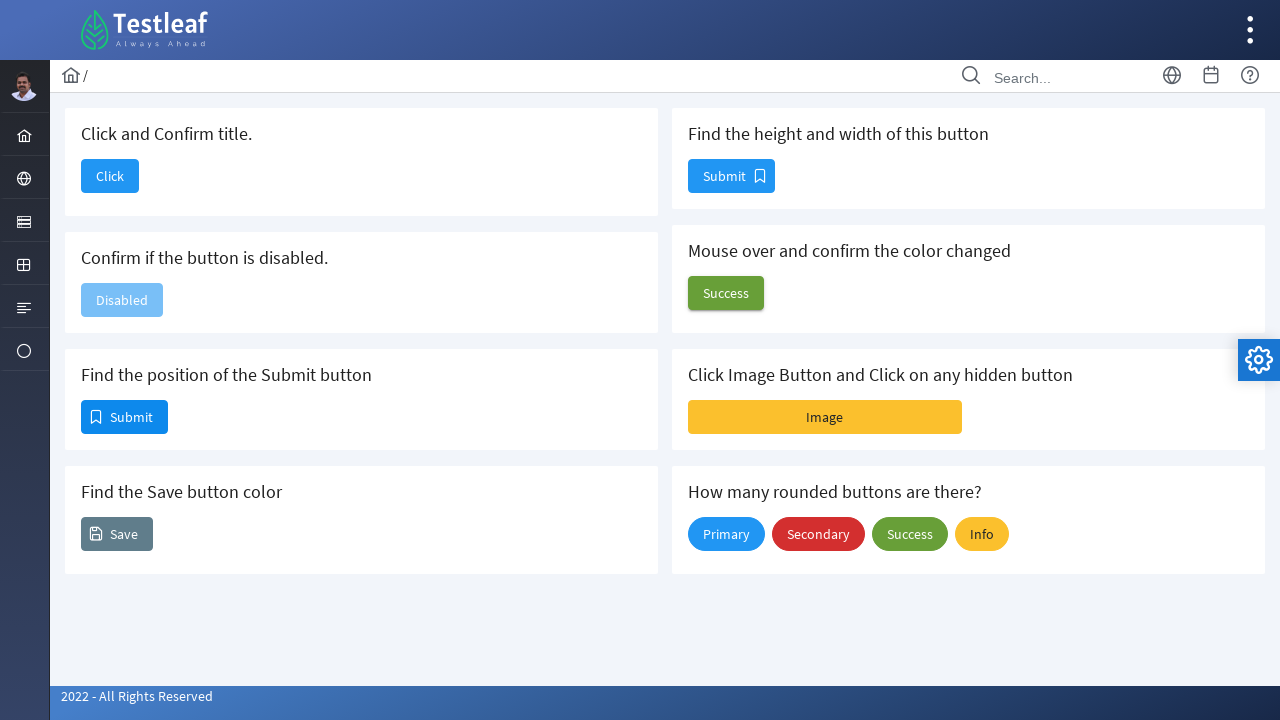

Retrieved second Submit button background color: rgb(33, 150, 243)
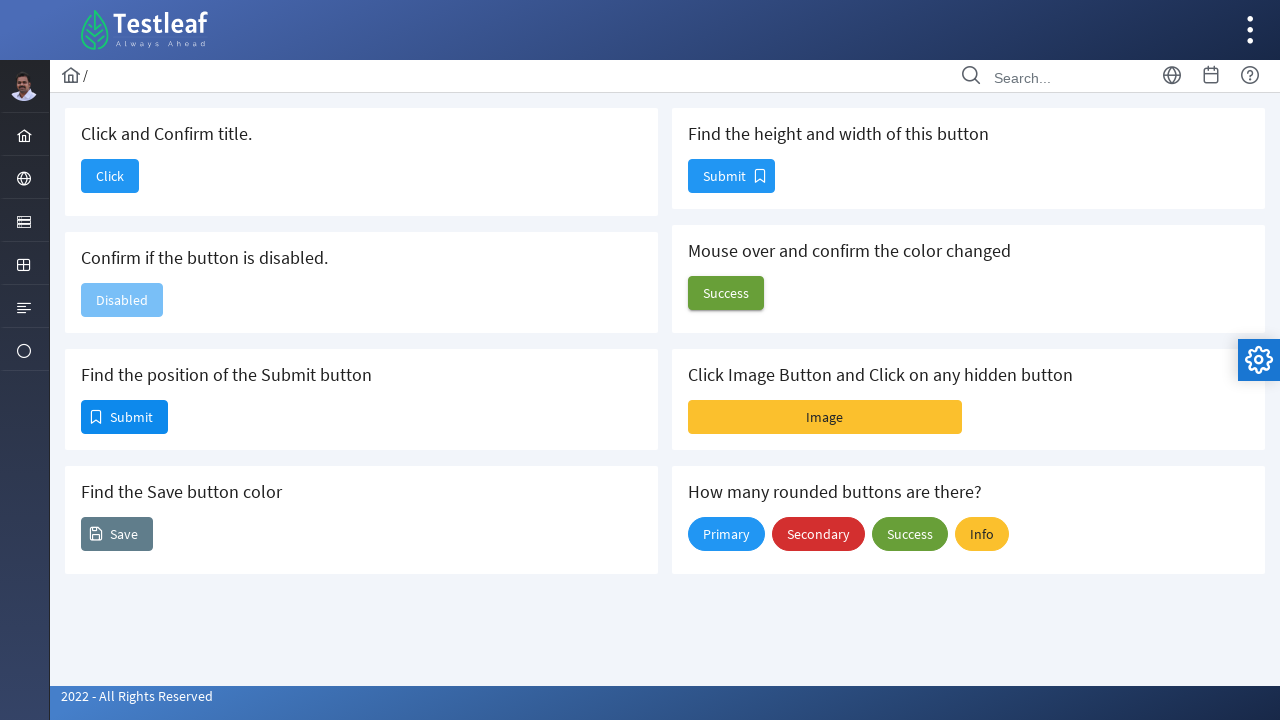

Located the Save button
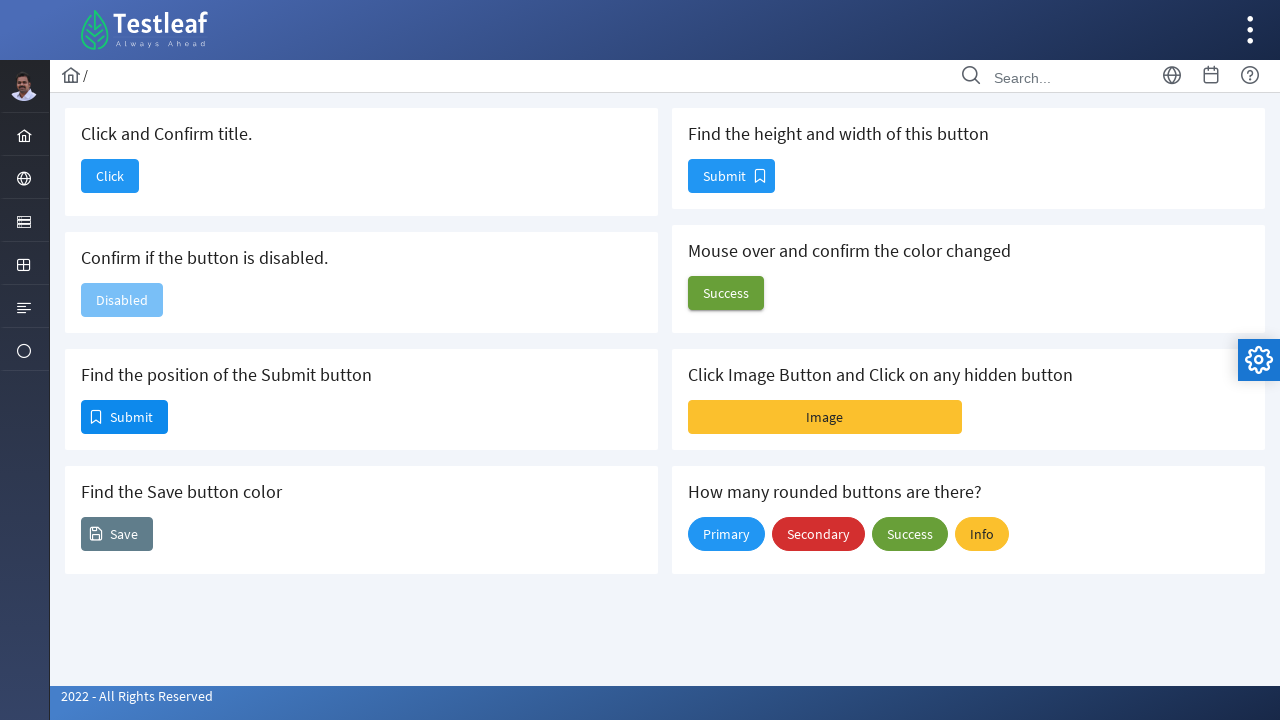

Retrieved Save button background color: rgb(96, 125, 139)
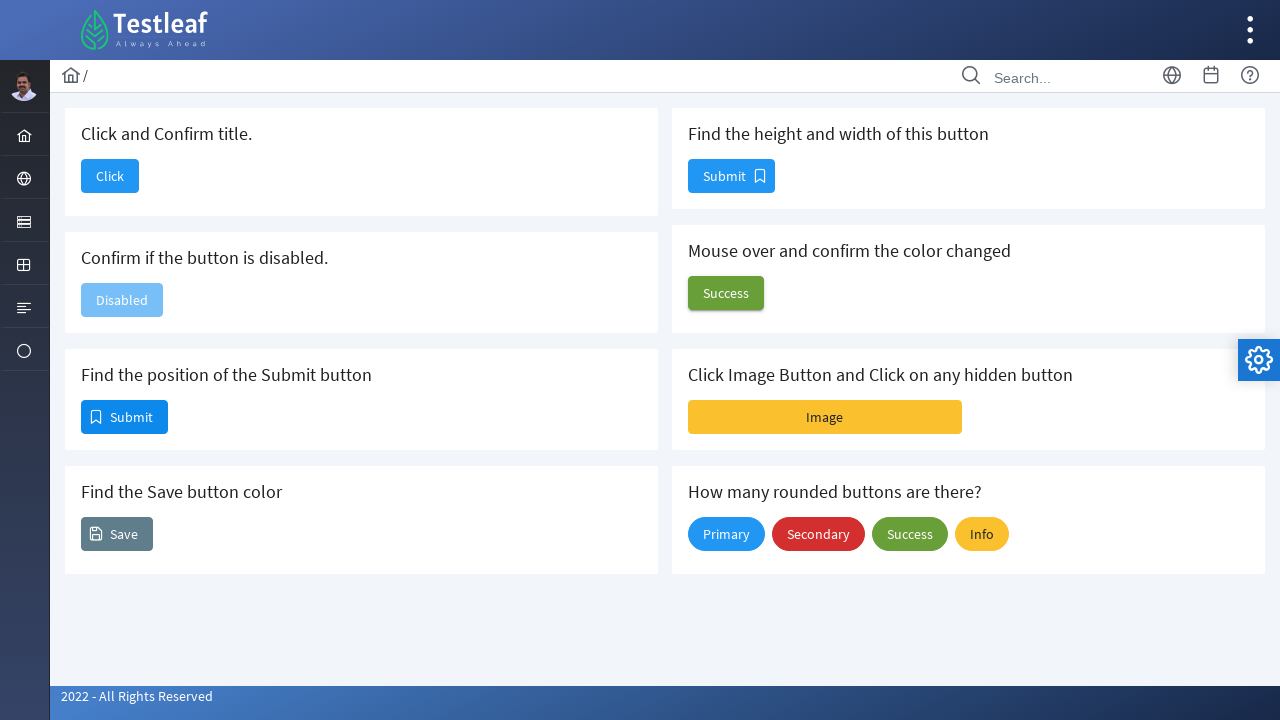

Located the second Submit button for size measurement
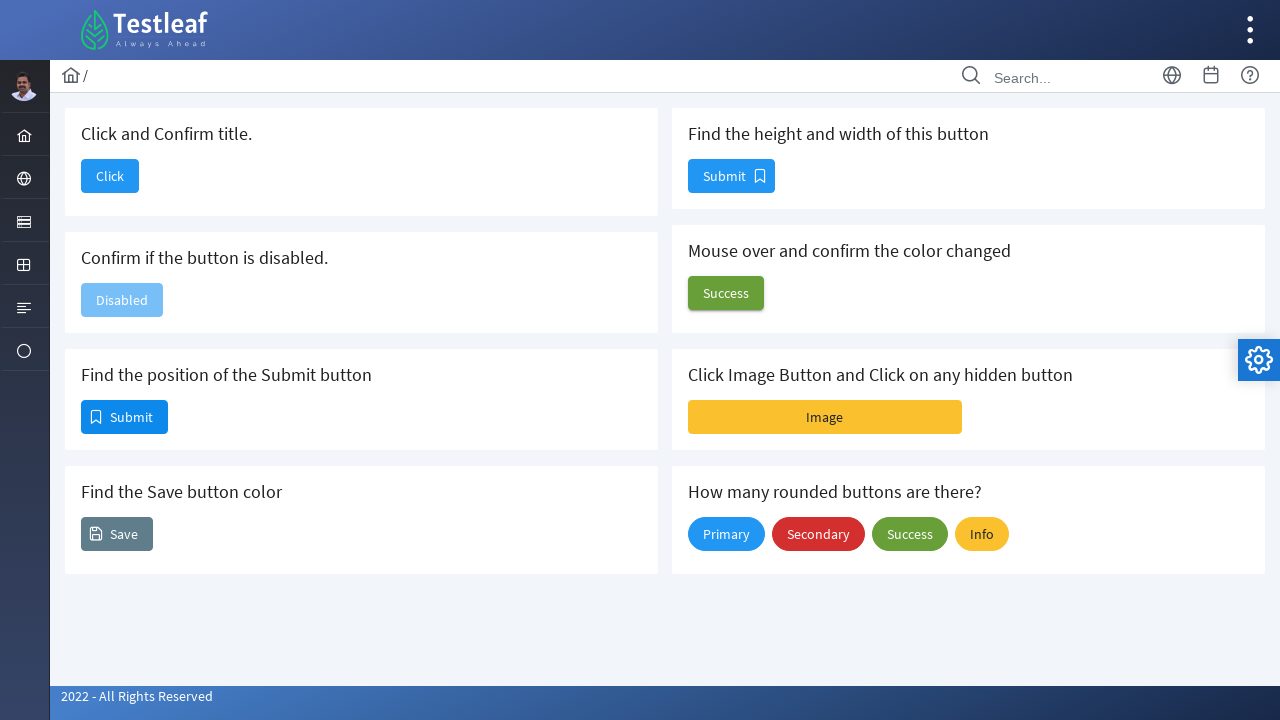

Retrieved second Submit button dimensions: height=34, width=87
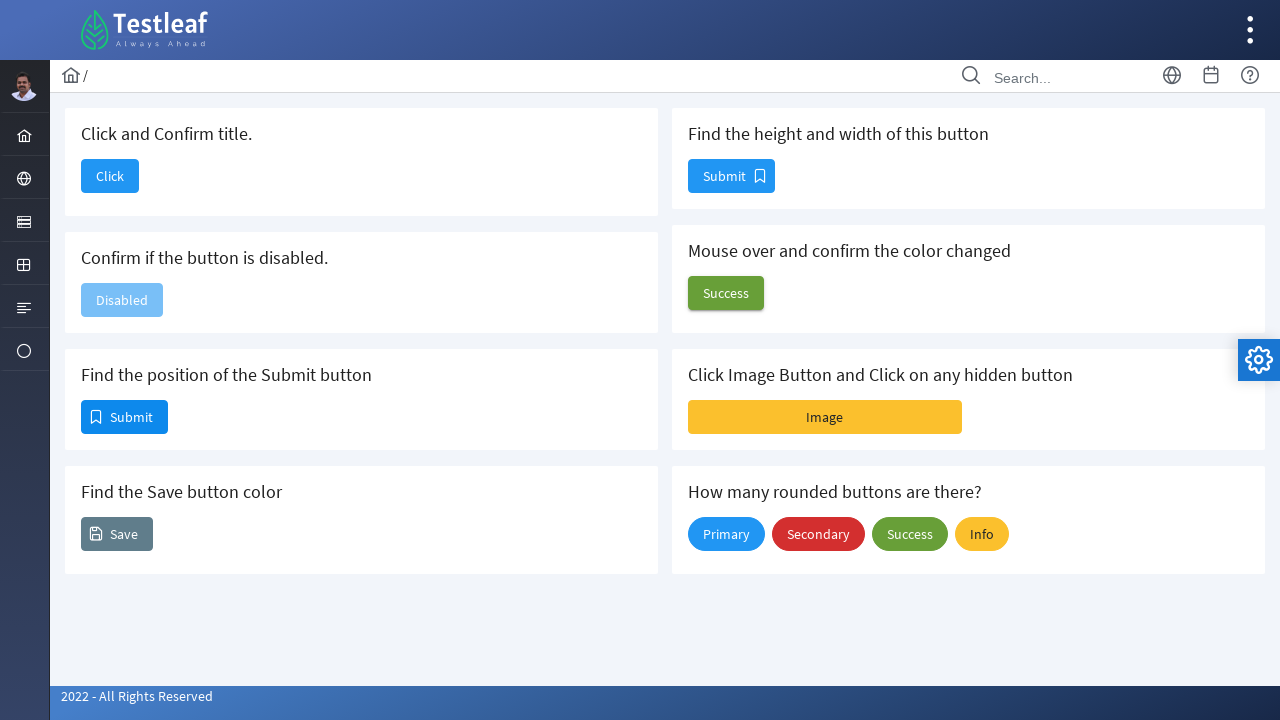

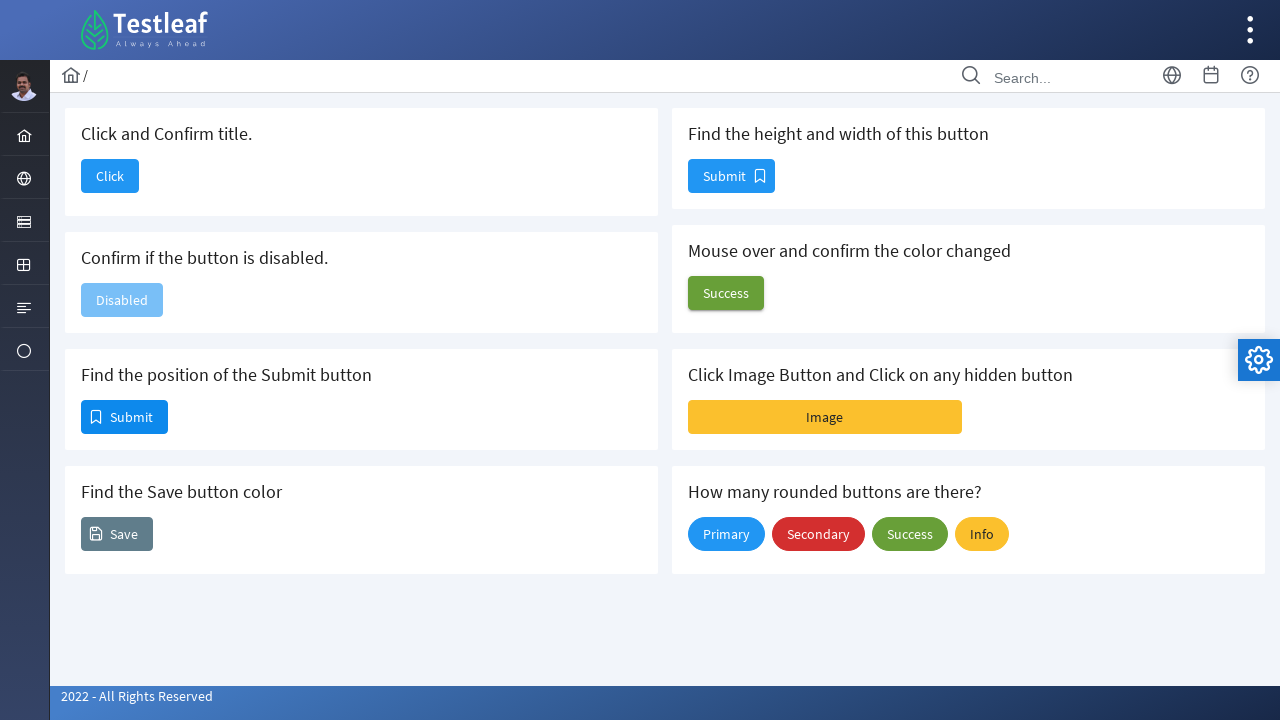